Tests keyboard key press functionality by sending SPACE key to an element and TAB key via ActionChains, then verifying the displayed result text shows which key was pressed.

Starting URL: http://the-internet.herokuapp.com/key_presses

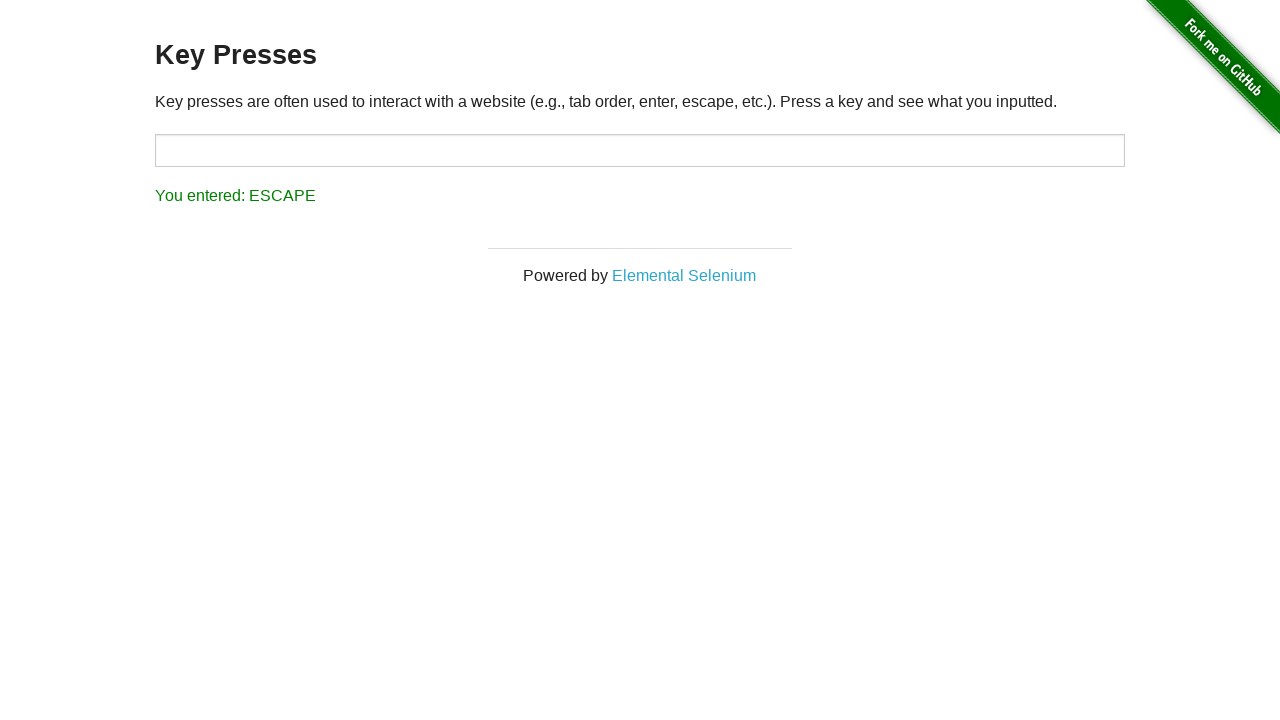

Pressed SPACE key on example element on .example
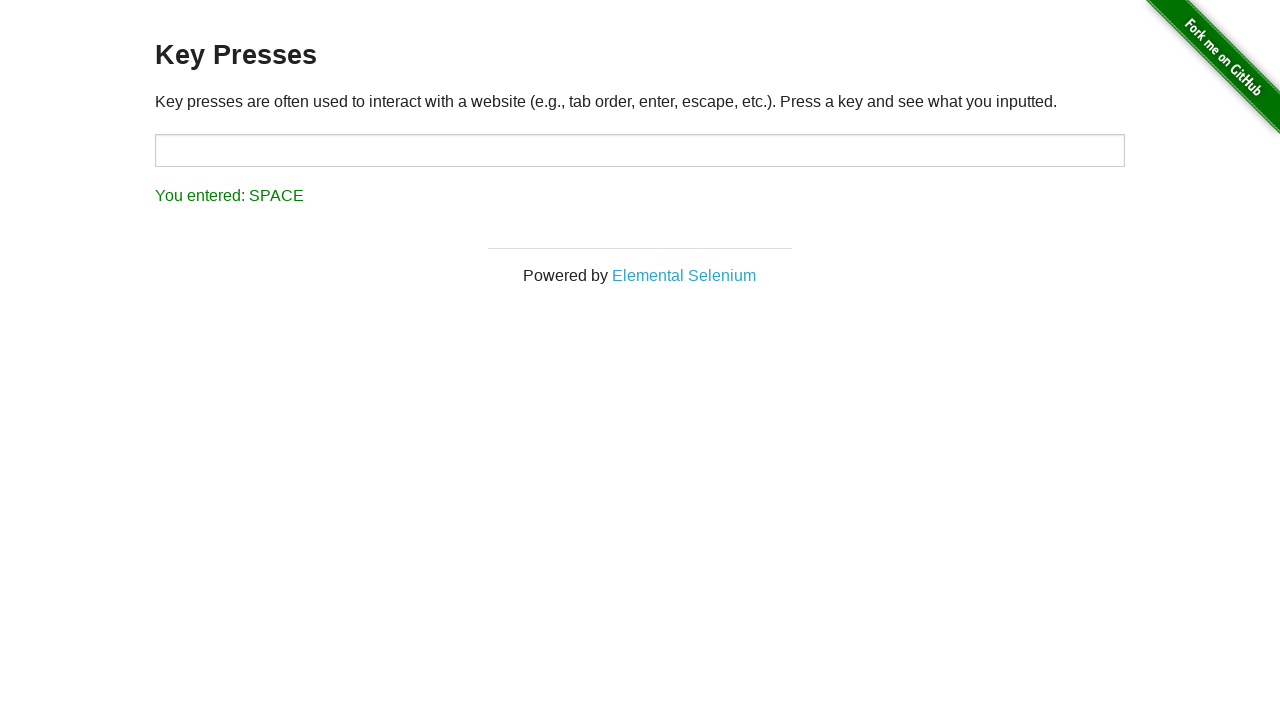

Retrieved result text content
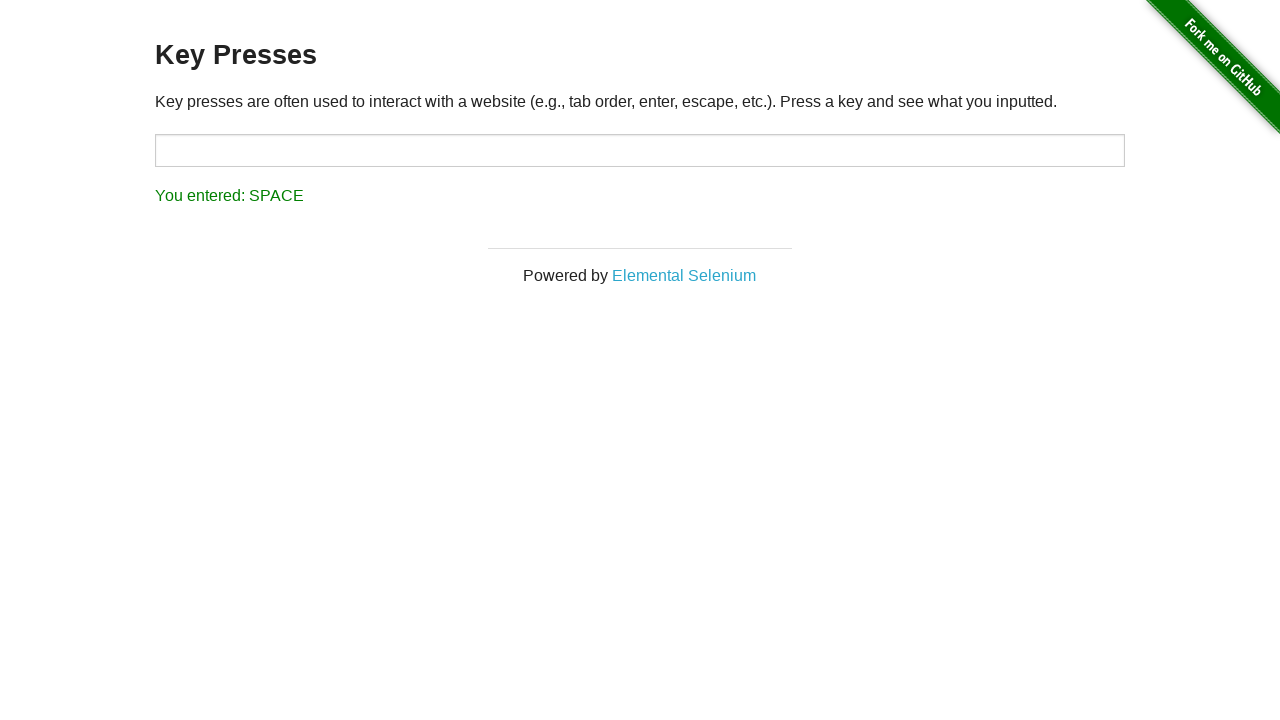

Verified result text shows 'You entered: SPACE'
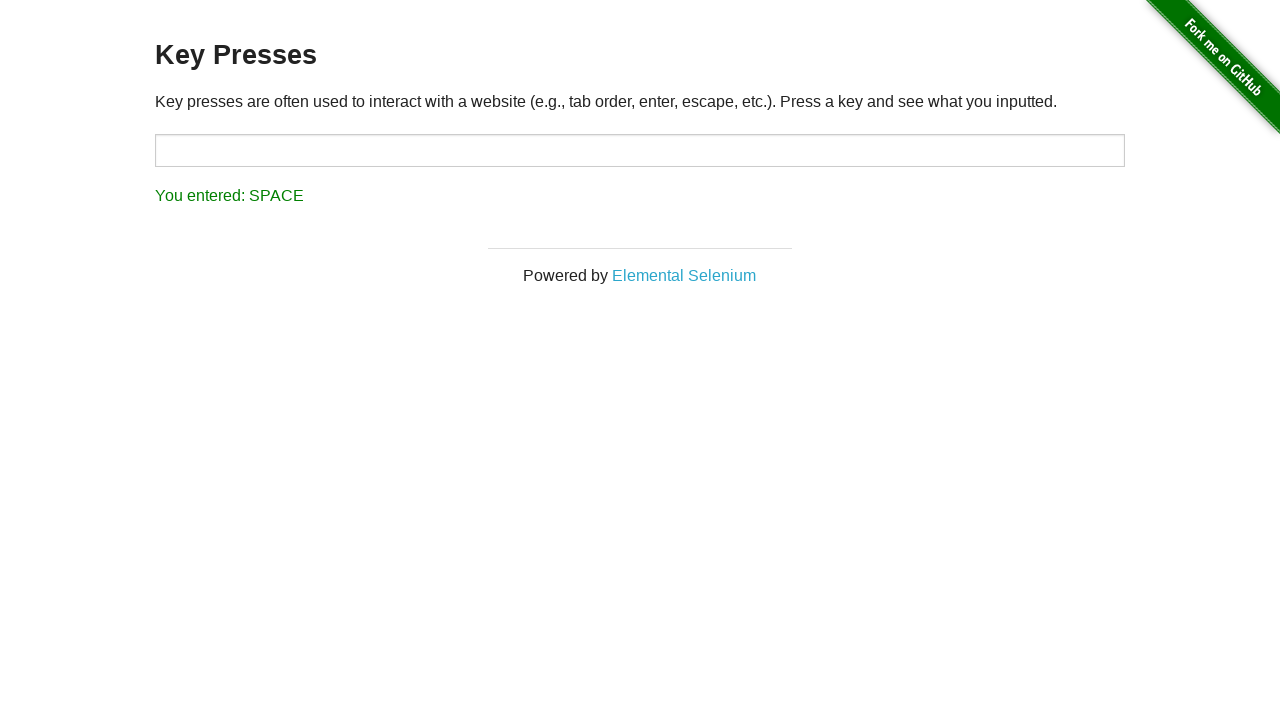

Pressed TAB key using keyboard
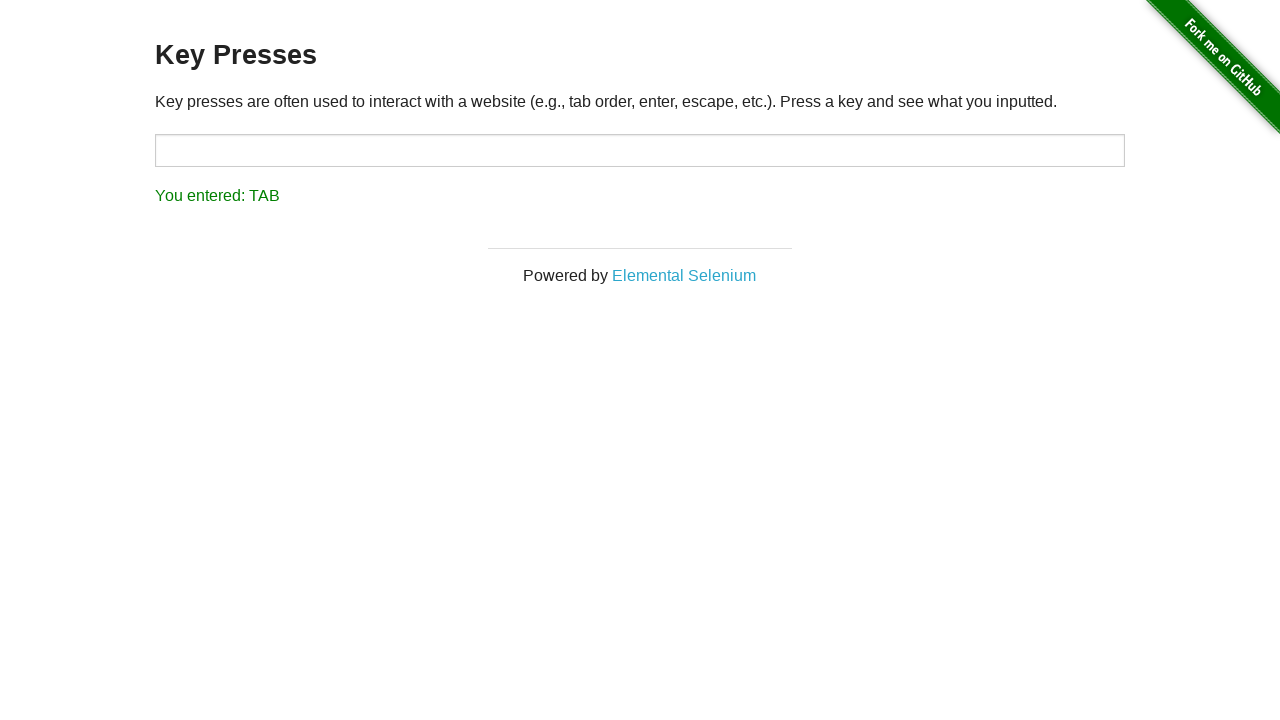

Retrieved result text content
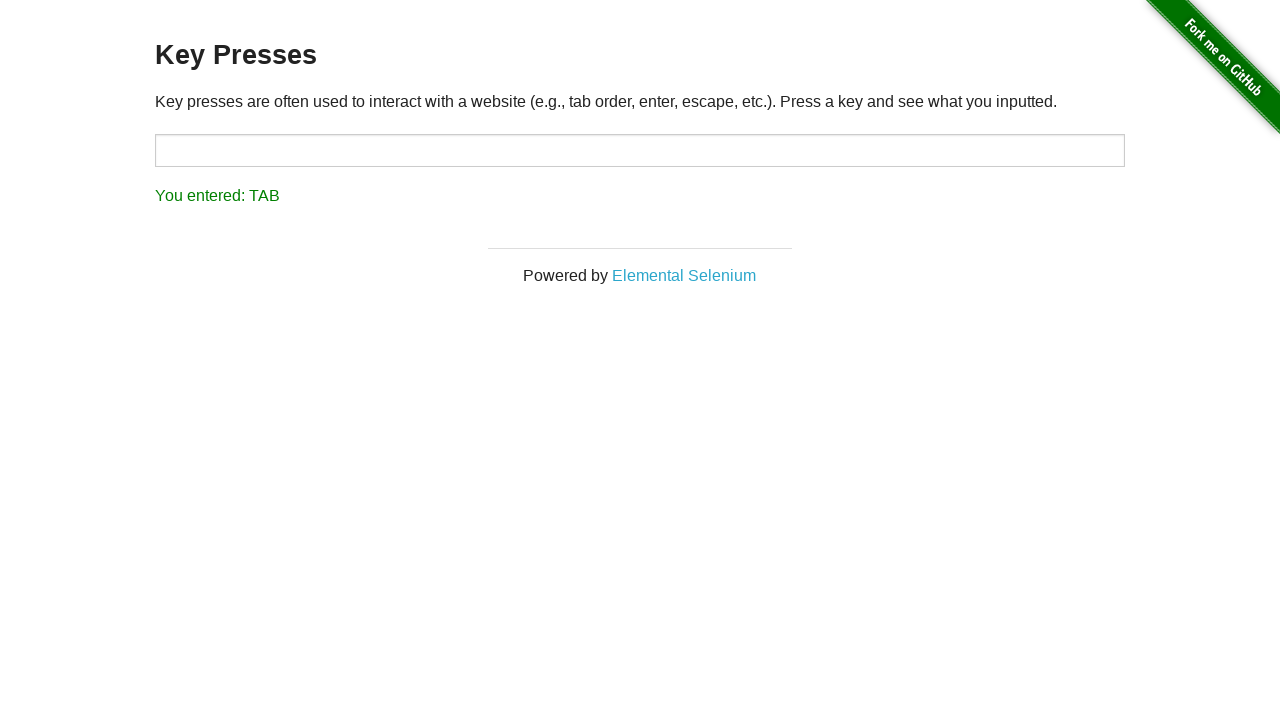

Verified result text shows 'You entered: TAB'
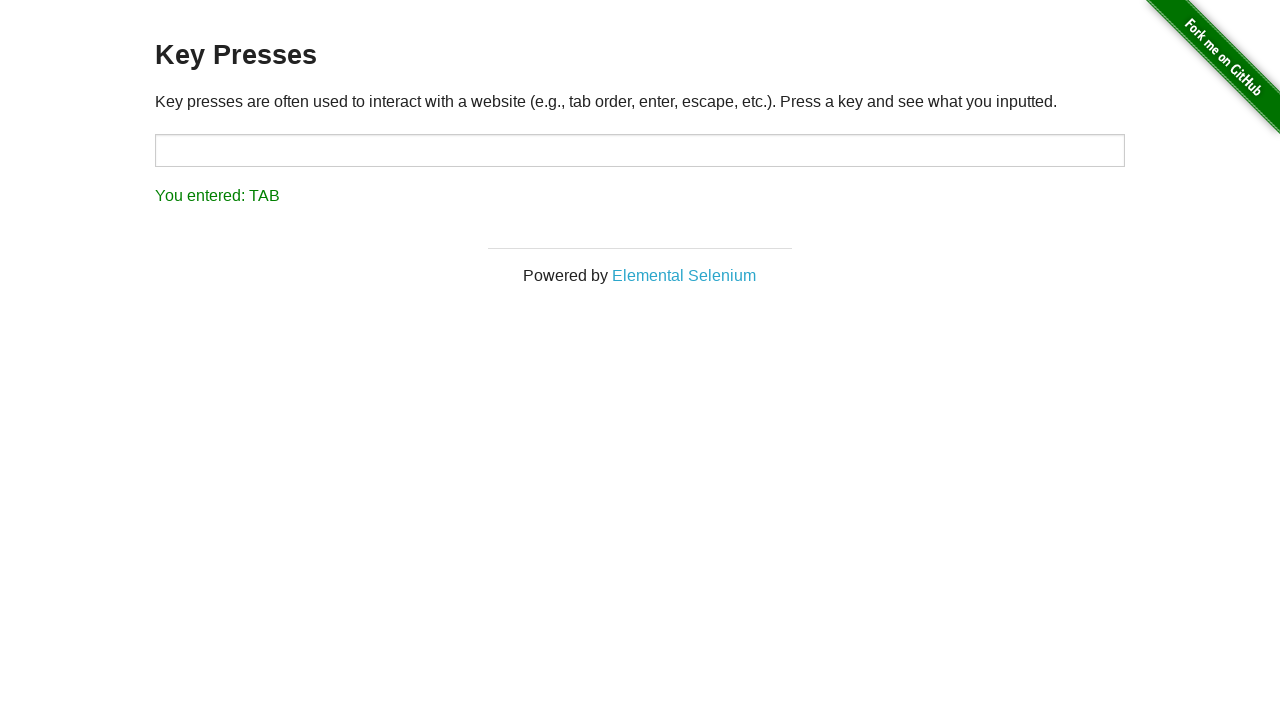

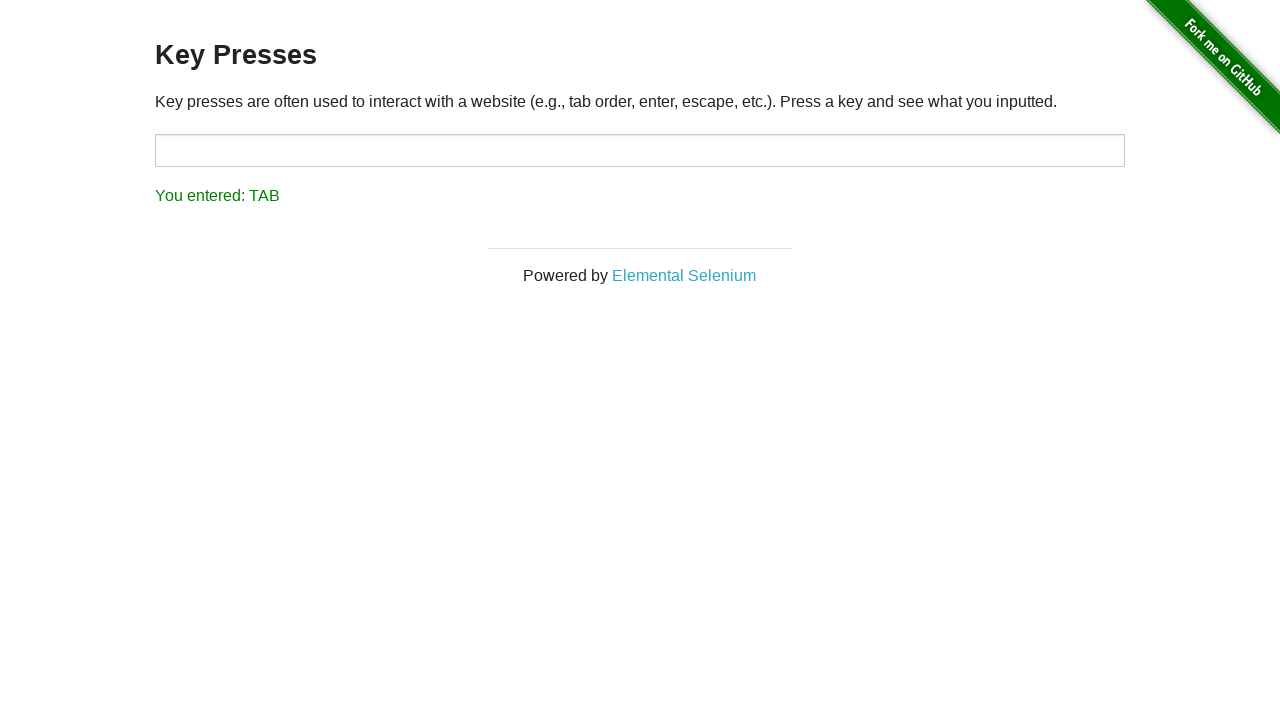